Tests file upload functionality by uploading a file and verifying the "File Uploaded" confirmation message is displayed

Starting URL: https://practice.cydeo.com/upload

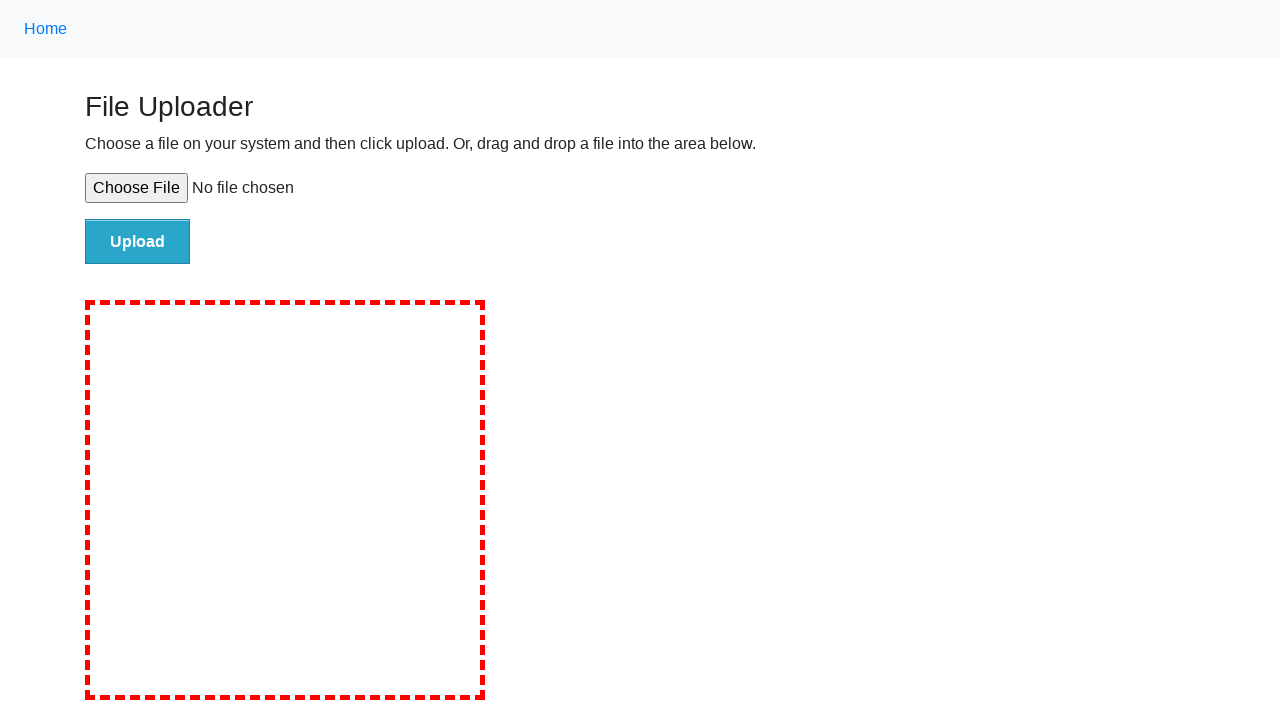

Set input file for upload with temporary test file
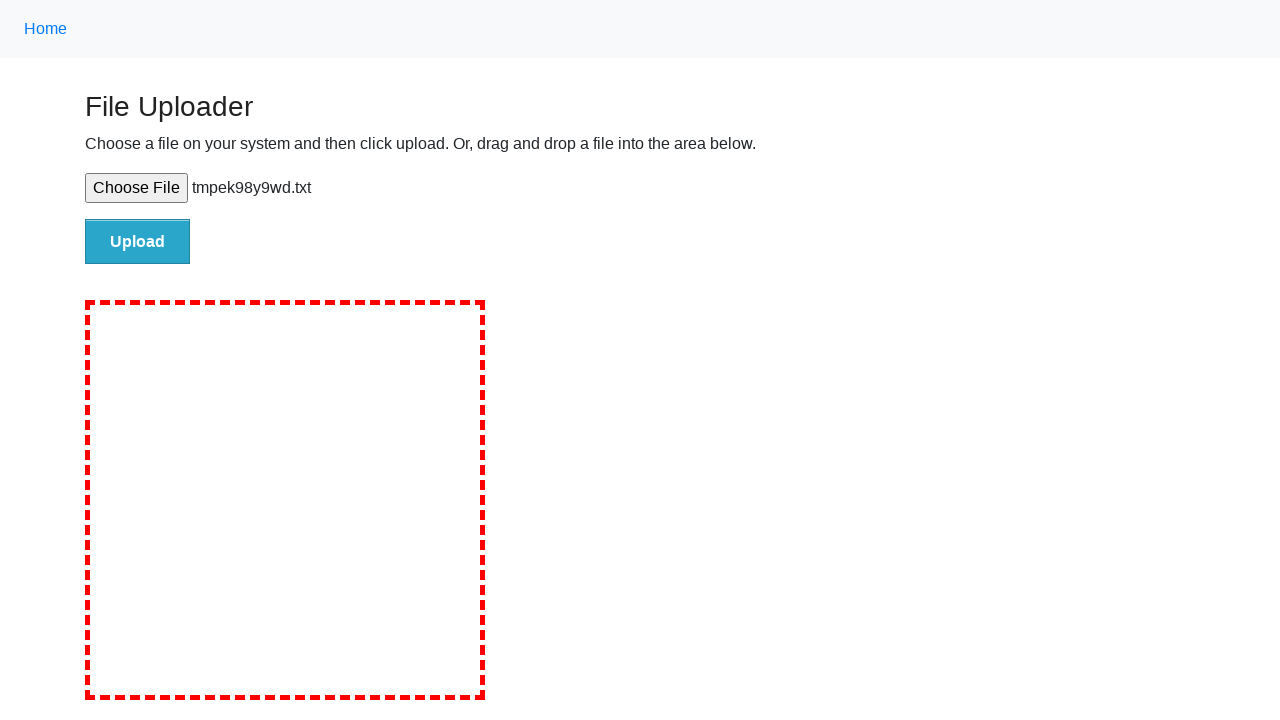

Clicked upload button to submit file at (138, 241) on input#file-submit
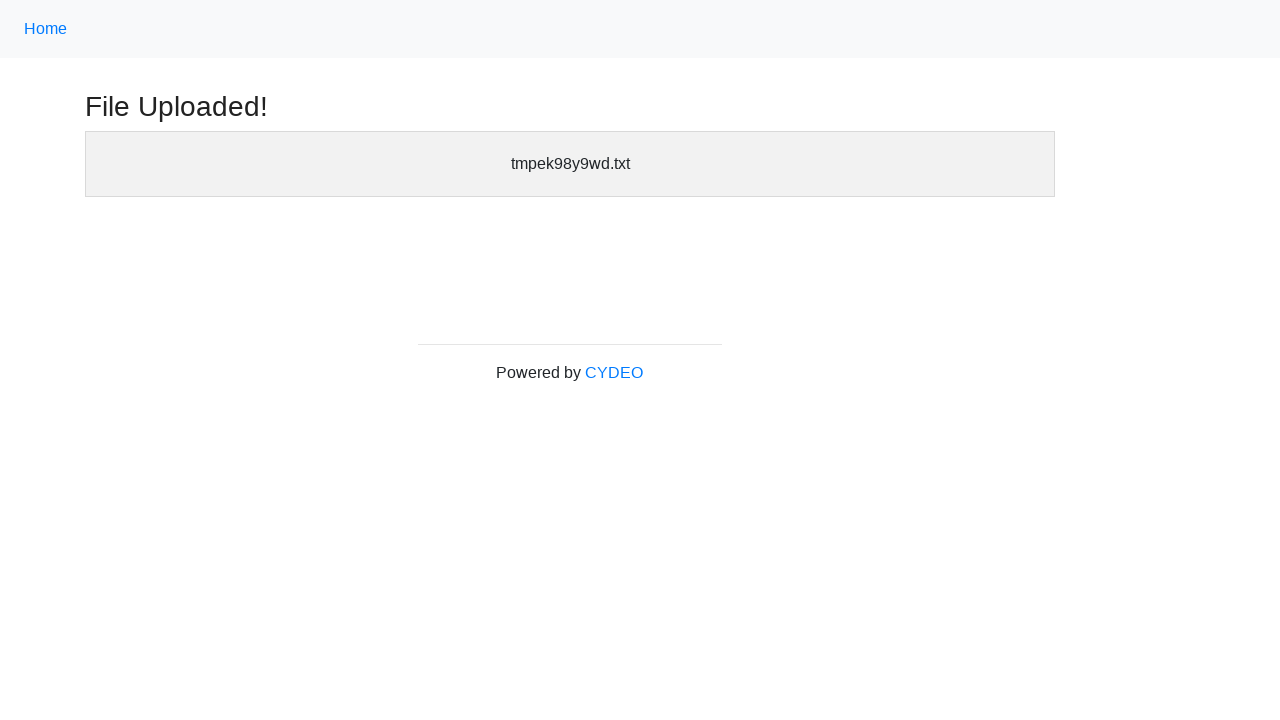

Waited for and verified 'File Uploaded' confirmation message is displayed
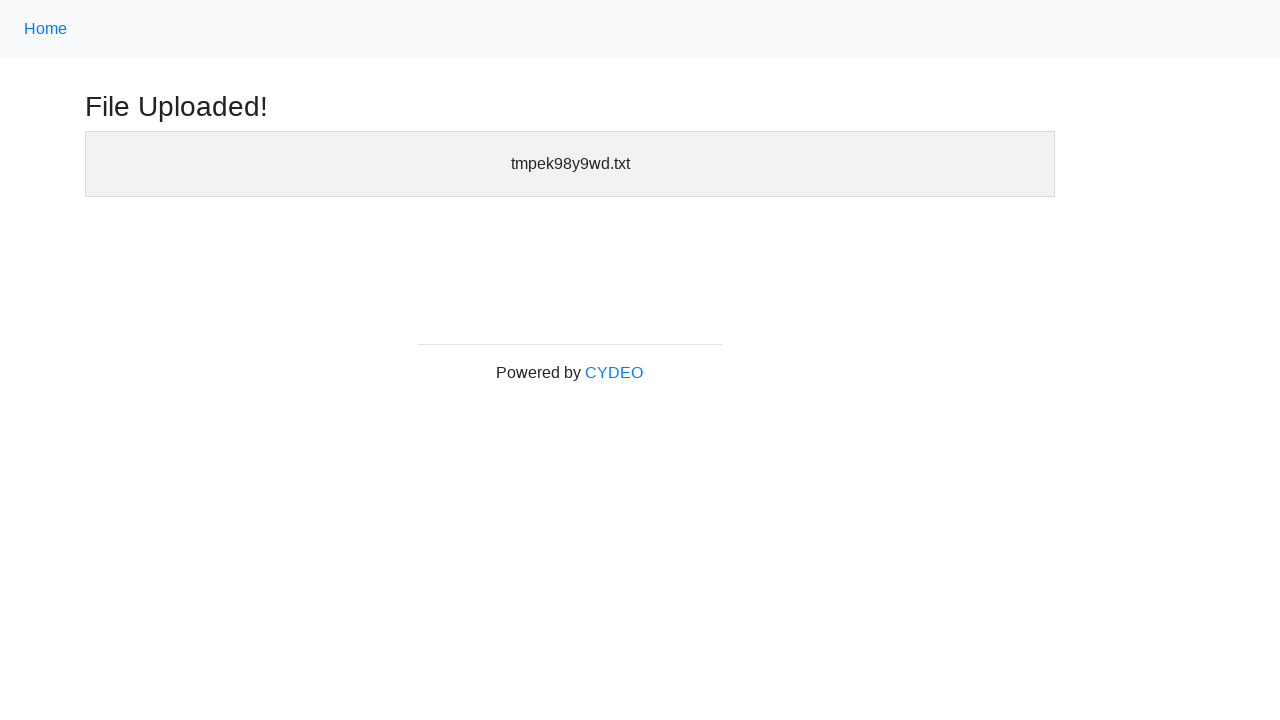

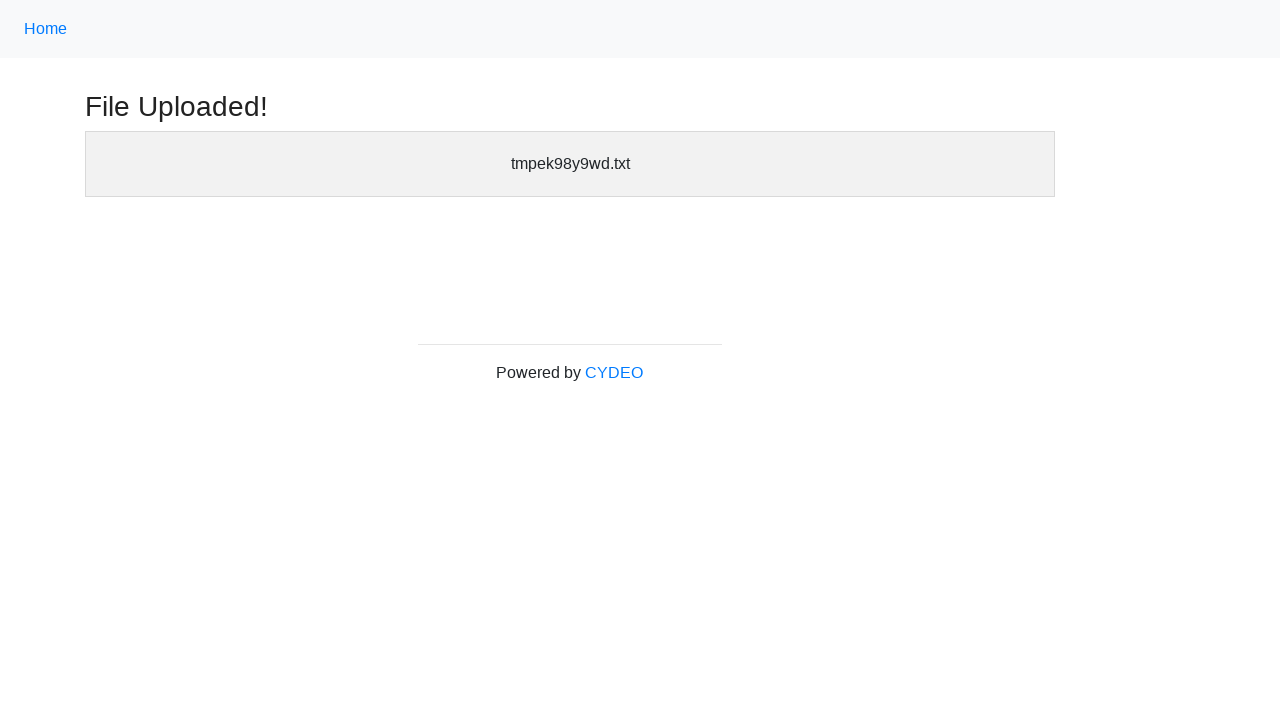